Tests jQuery UI menu functionality by clicking on the 'Enabled' menu item and verifying it is displayed

Starting URL: https://the-internet.herokuapp.com/jqueryui/menu

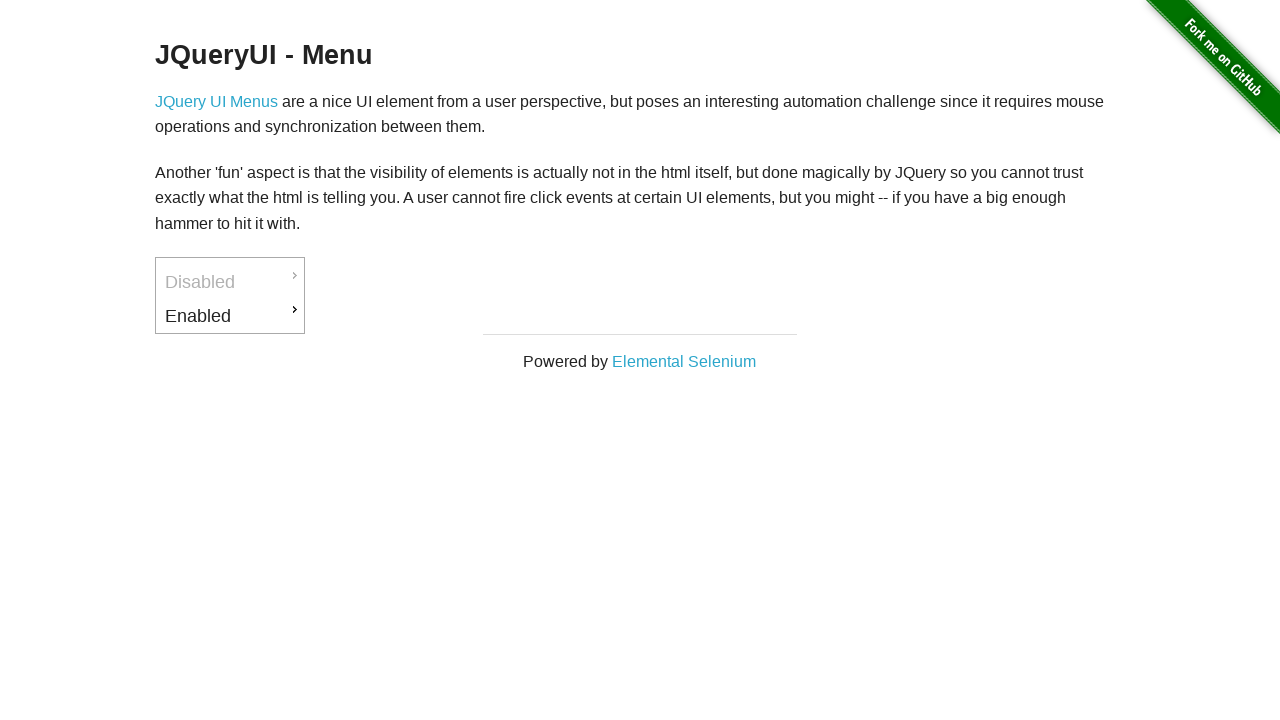

Clicked on the 'Enabled' menu item at (230, 316) on xpath=//a[text()='Enabled']
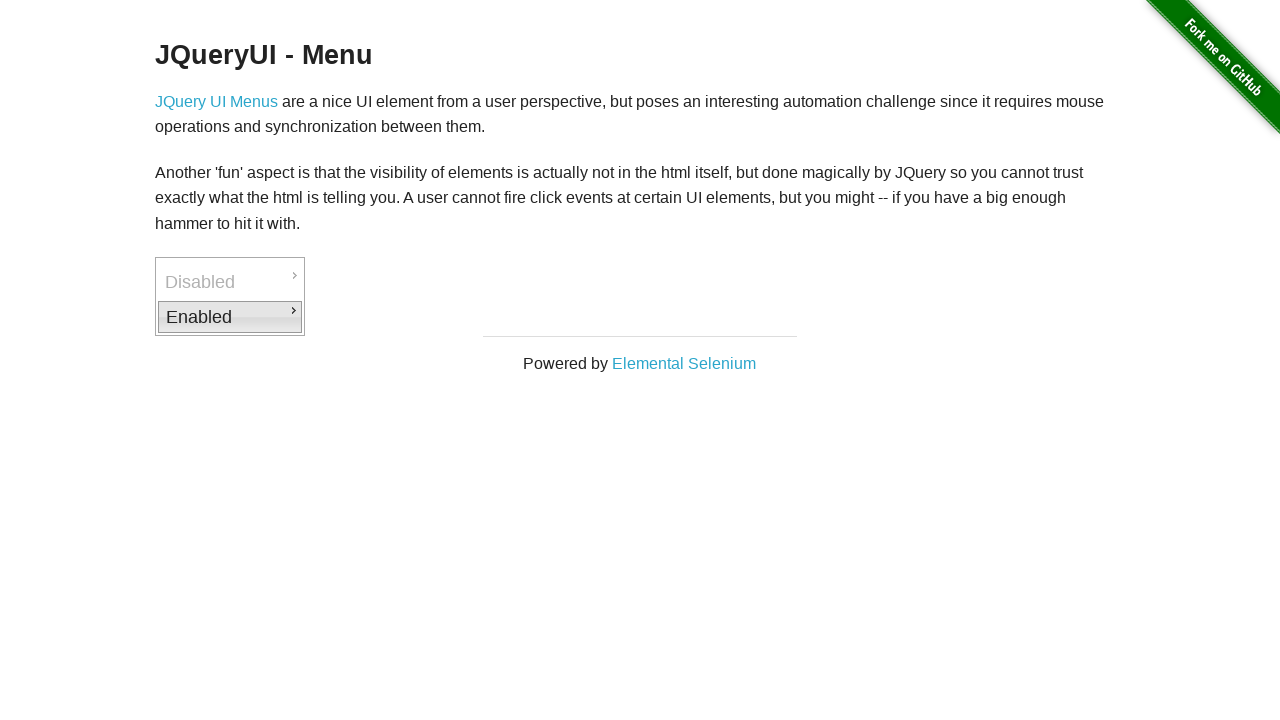

Verified that the 'Enabled' menu item is displayed
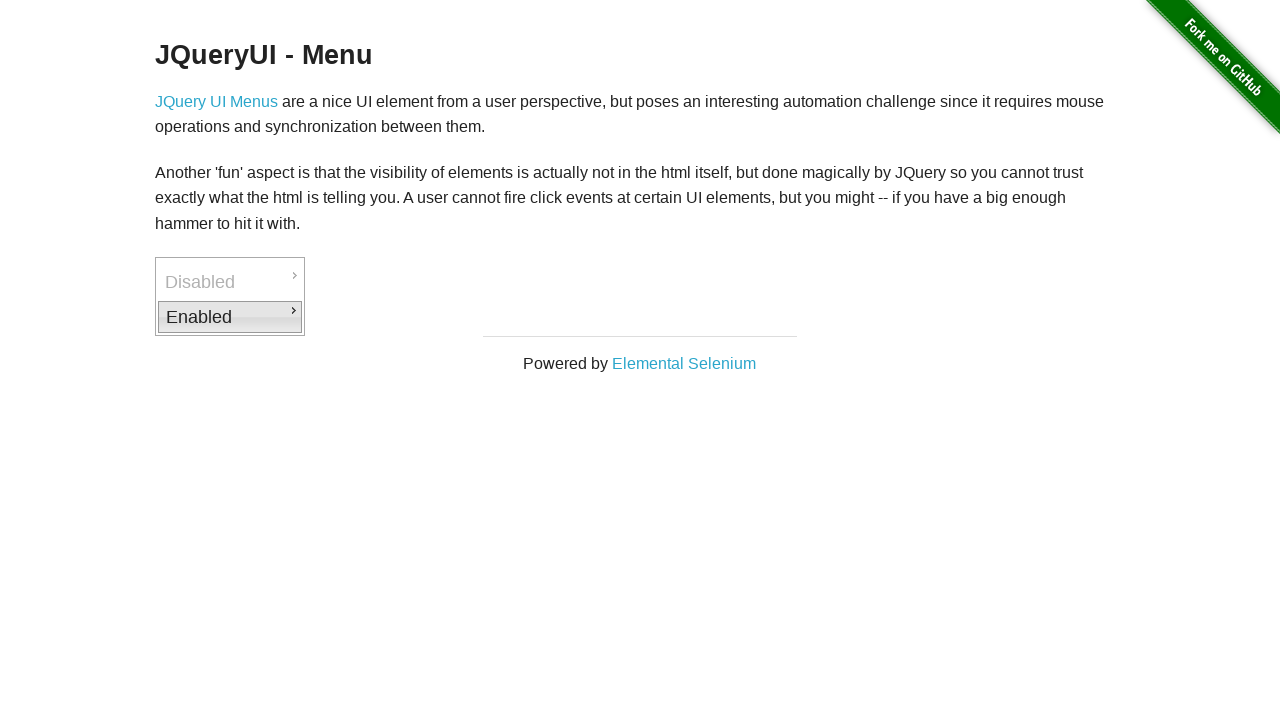

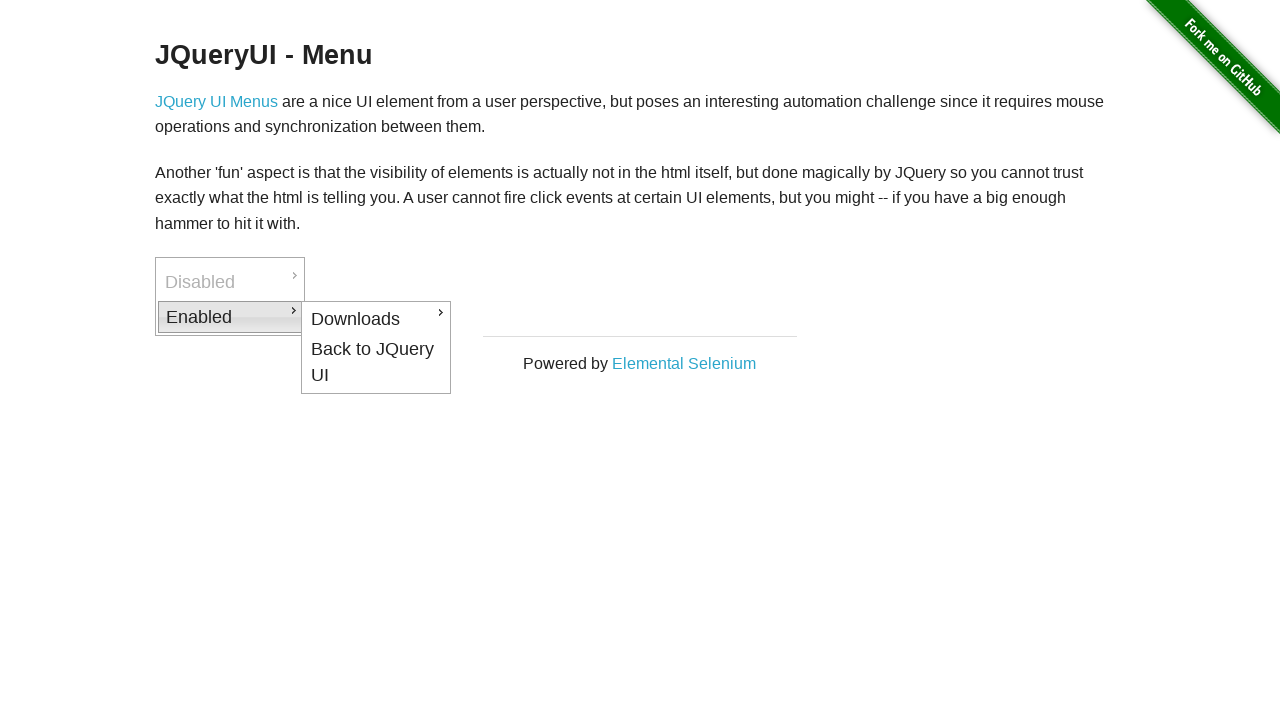